Verifies the Telegram news section is present on the page

Starting URL: https://m.sport-express.ru/basketball/vtb-league/news/bratya-kulaginy-voroncevich-lopatin-hill-i-hemmonds-popali-na-match-zvezd-edinoy-ligi-vtb-2024-2174153/

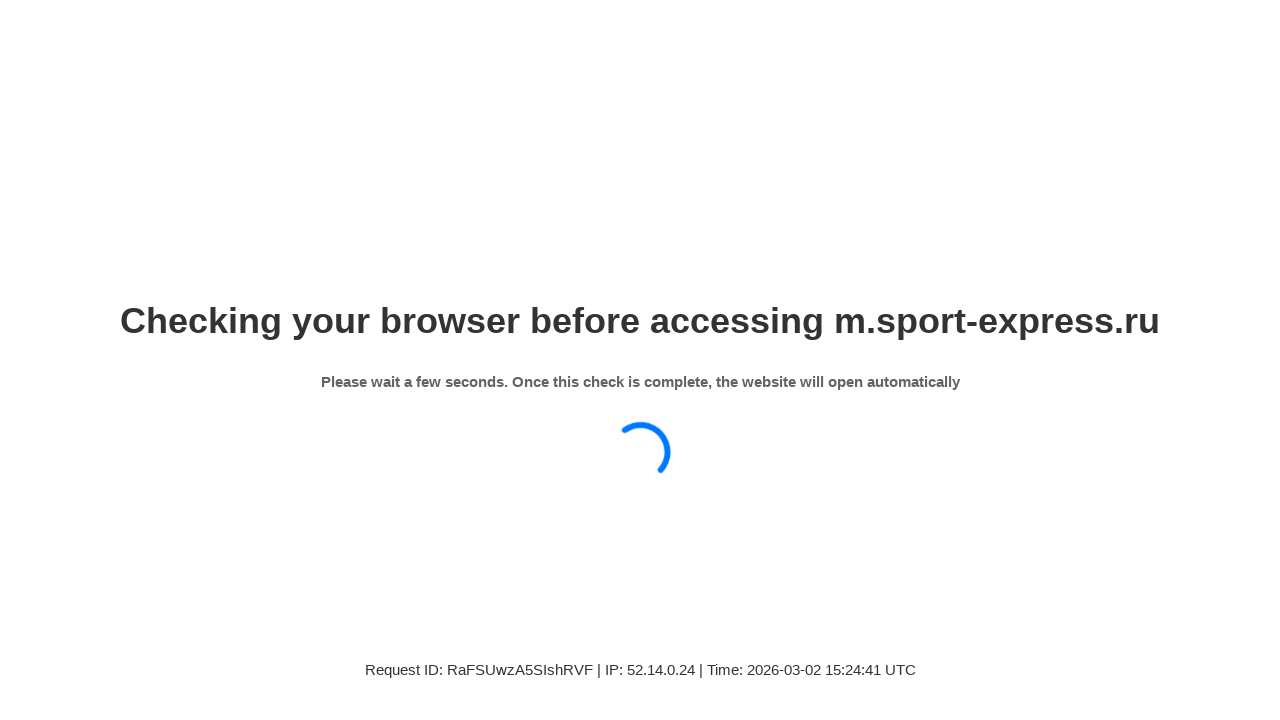

Waited for Telegram news buttons section to load
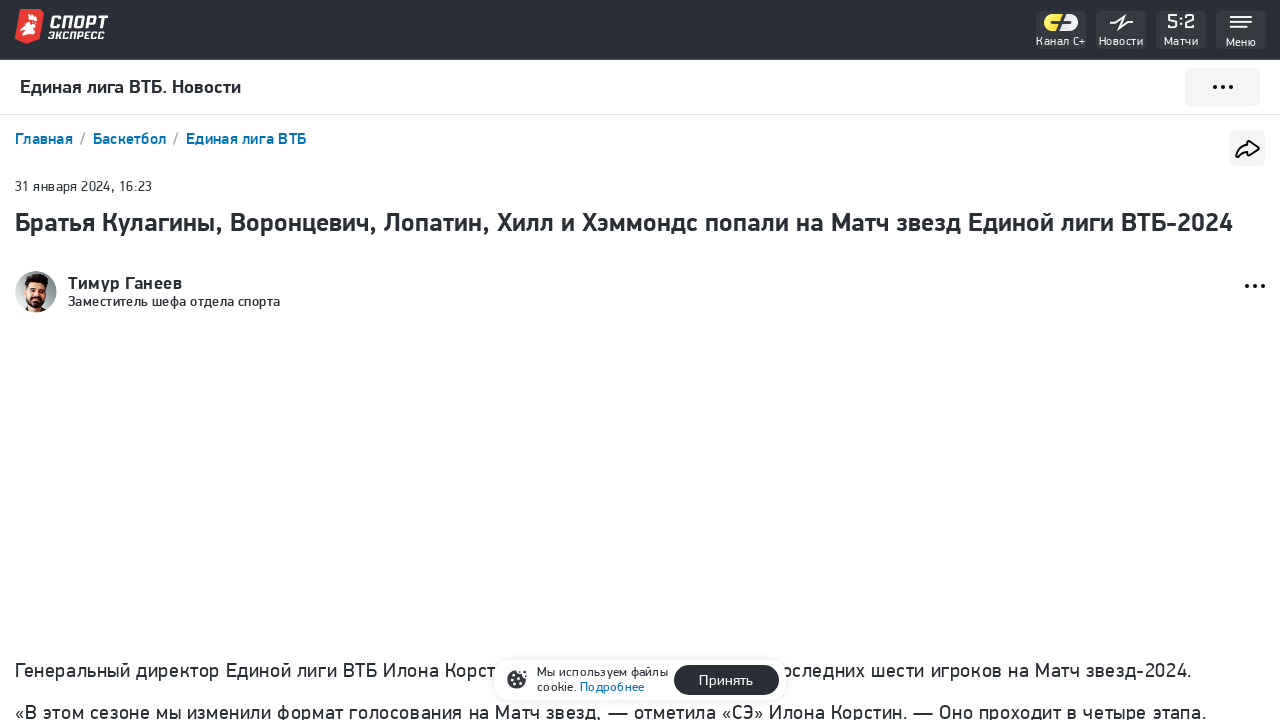

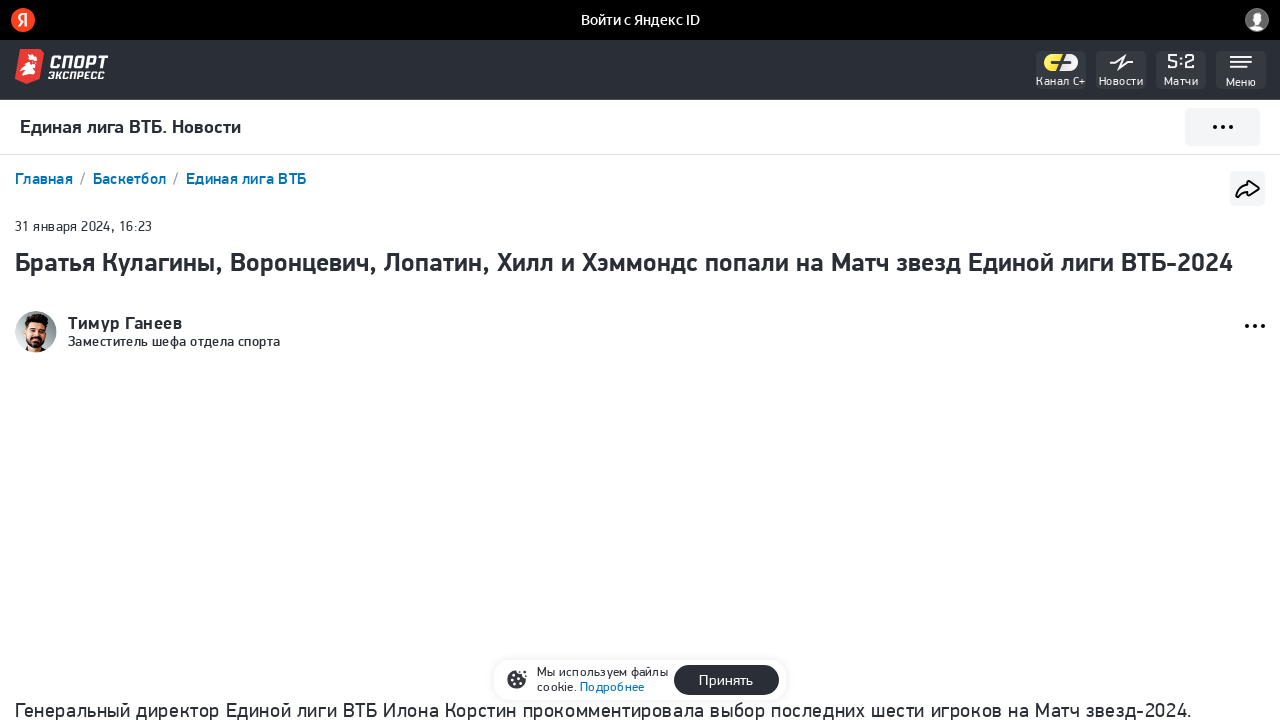